Tests the Double Click Me button by double-clicking it and verifying the double click message appears

Starting URL: https://demoqa.com/buttons

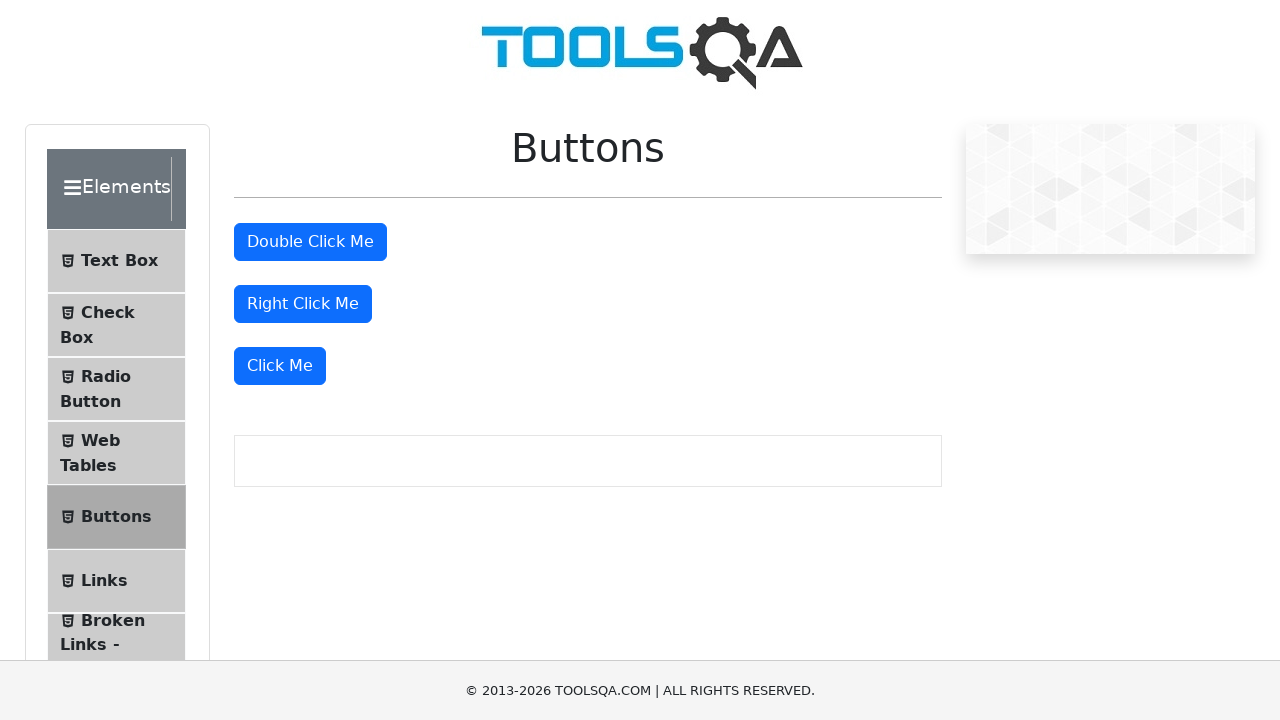

Double-clicked the 'Double Click Me' button at (310, 242) on internal:role=button[name="Double Click Me"i]
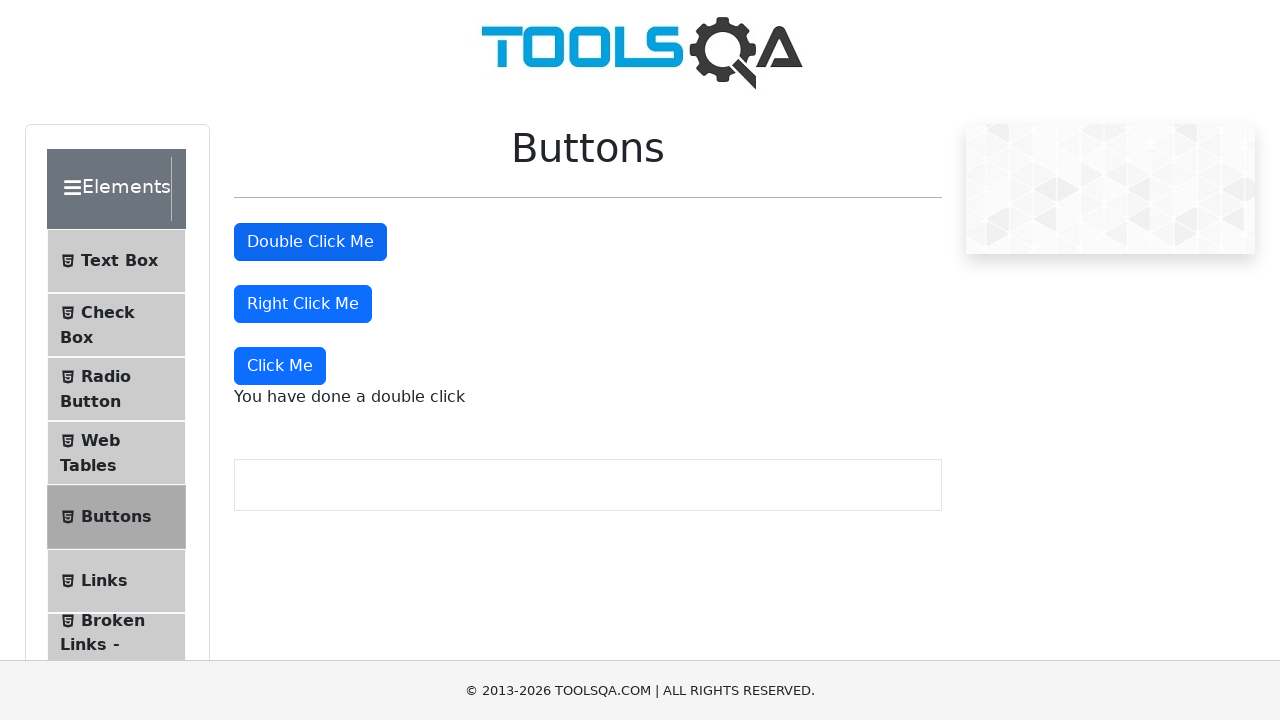

Verified 'You have done a double click' message is visible
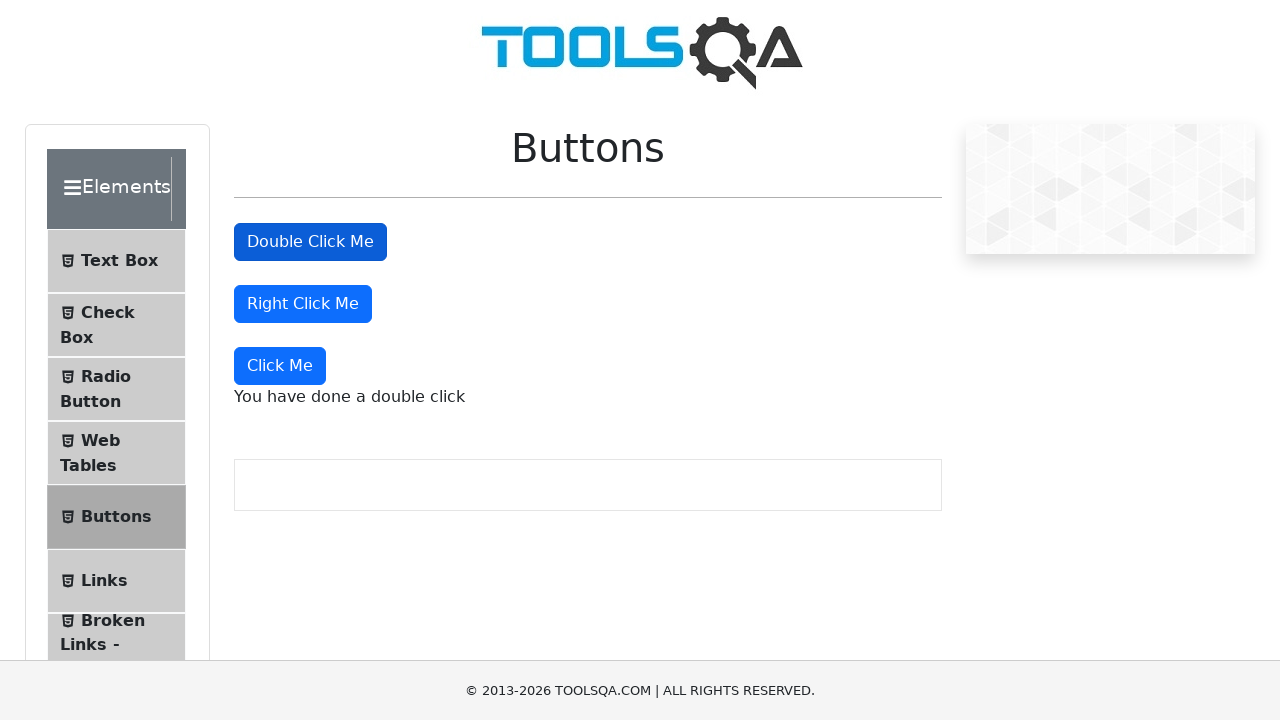

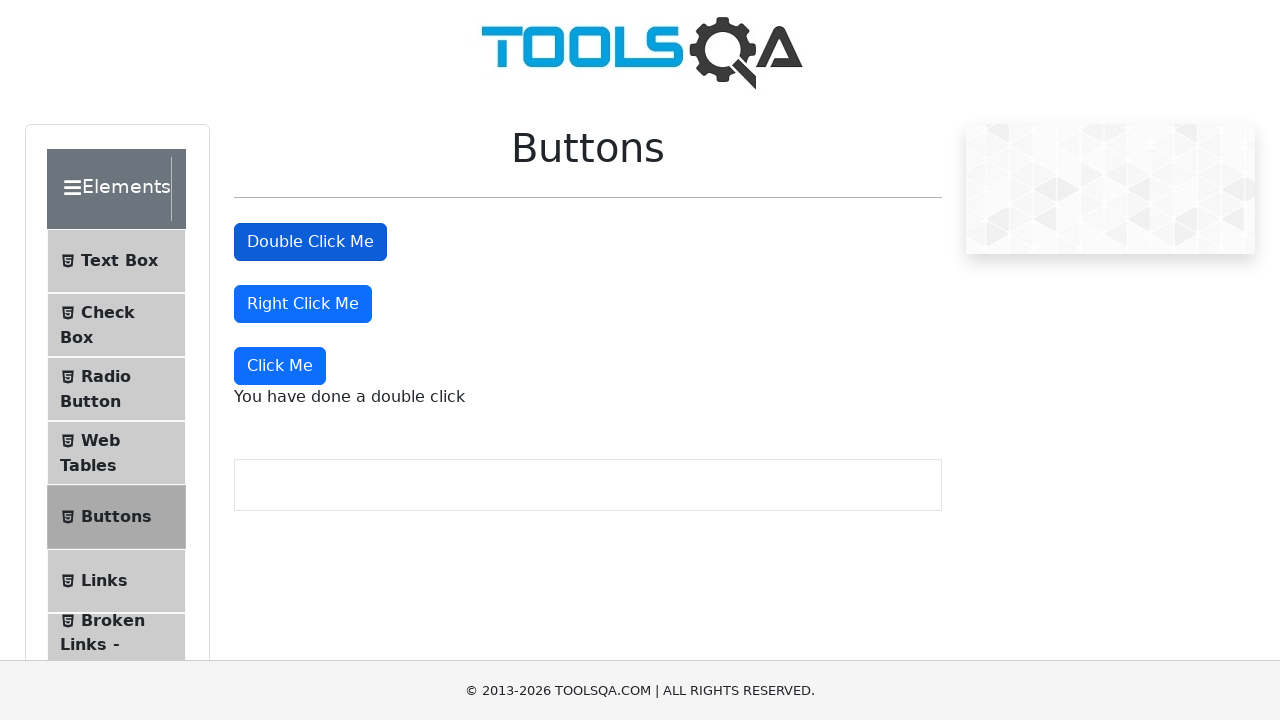